Tests multi-select checkbox menu by opening it, filtering with search text, selecting filtered items, and closing the dropdown

Starting URL: https://leafground.com/checkbox.xhtml

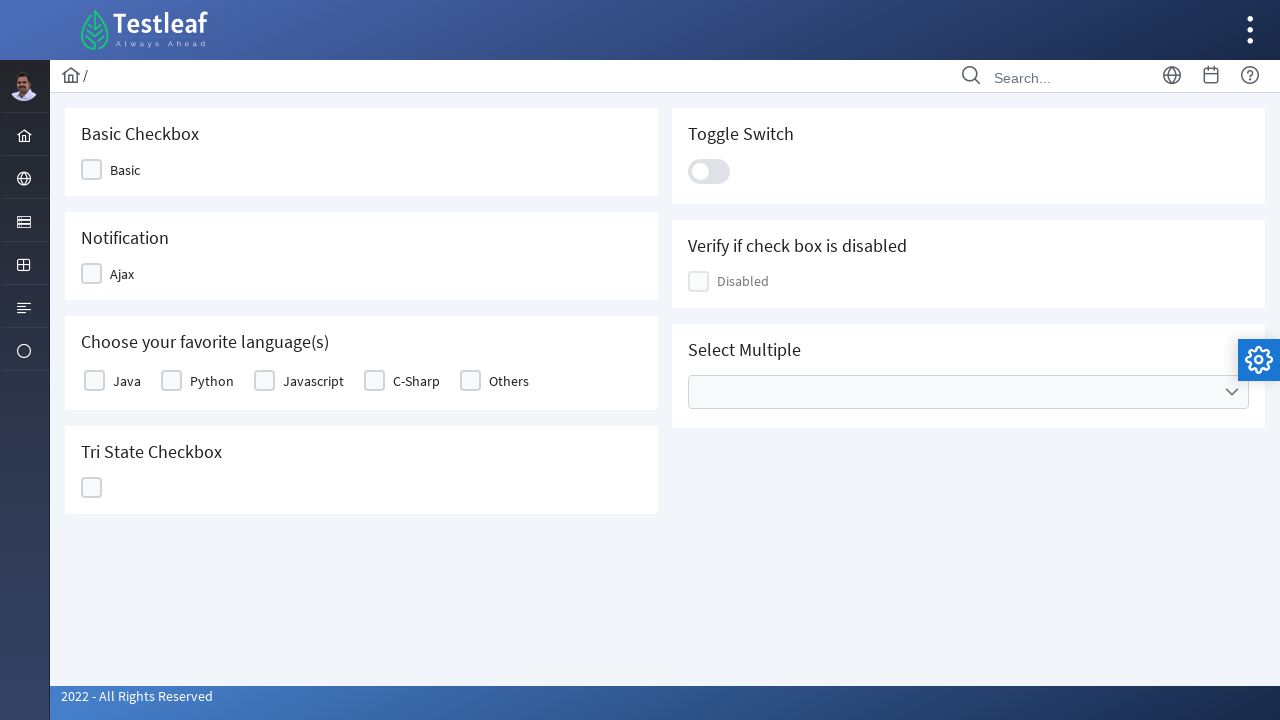

Clicked multi-select dropdown to open it at (968, 392) on .ui-selectcheckboxmenu-multiple
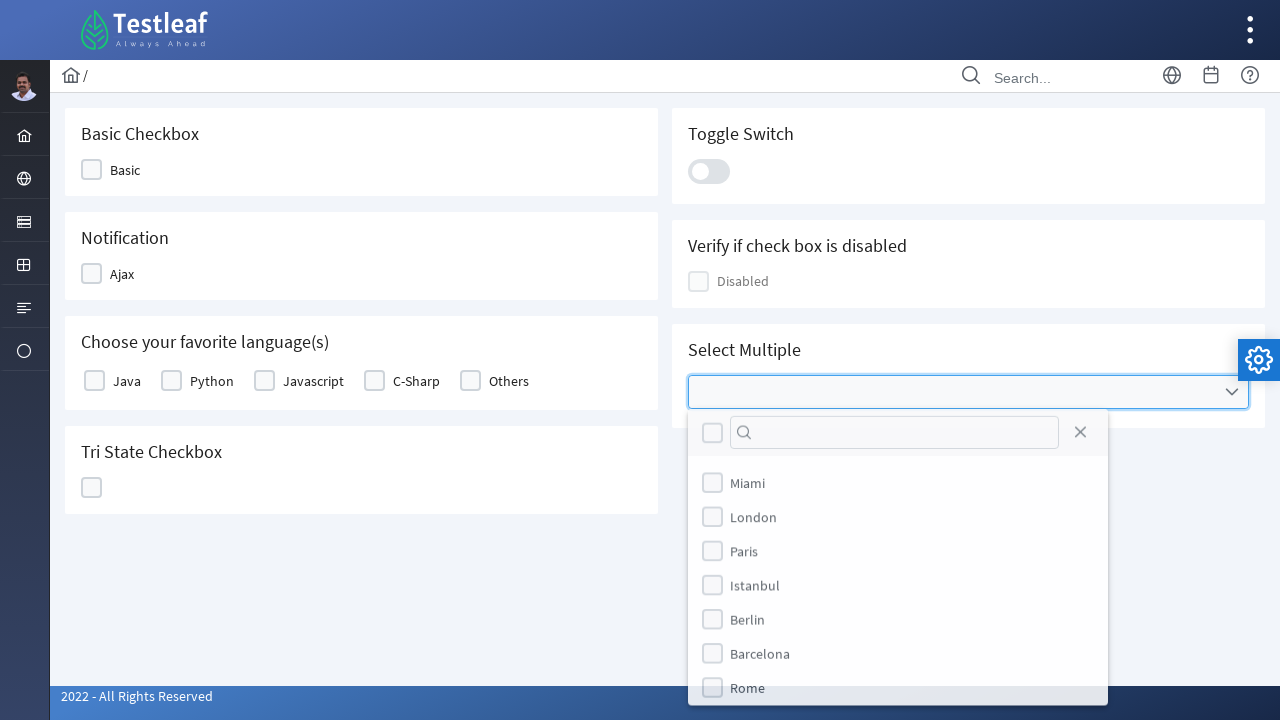

Verified dropdown panel is visible
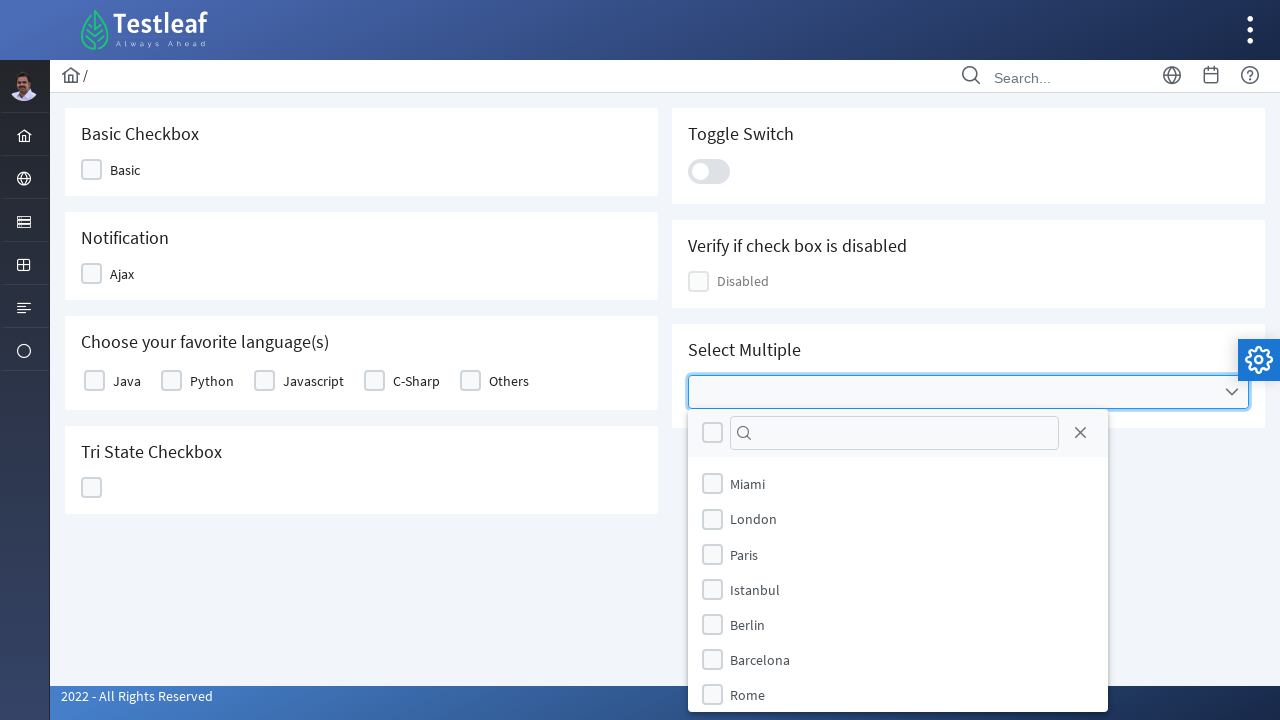

Filled search filter with 'B ' to filter items on input.ui-inputfield.ui-inputtext
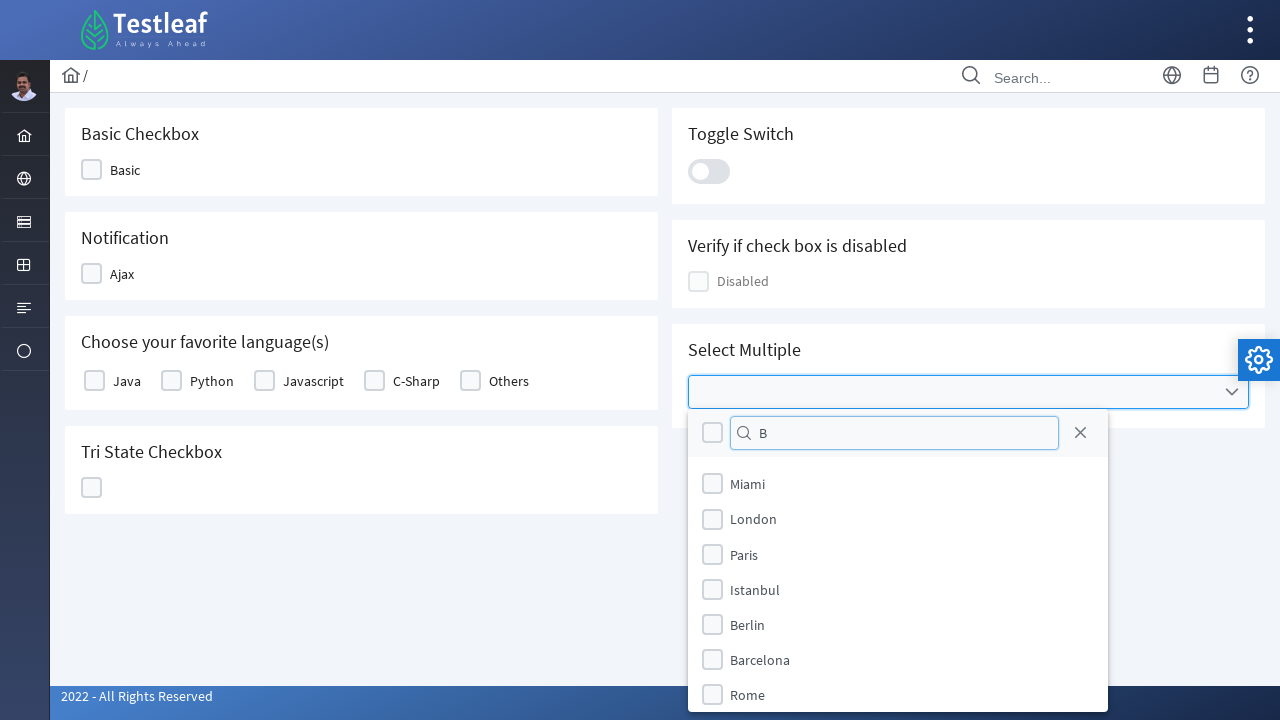

Waited for filtered list items to attach to DOM
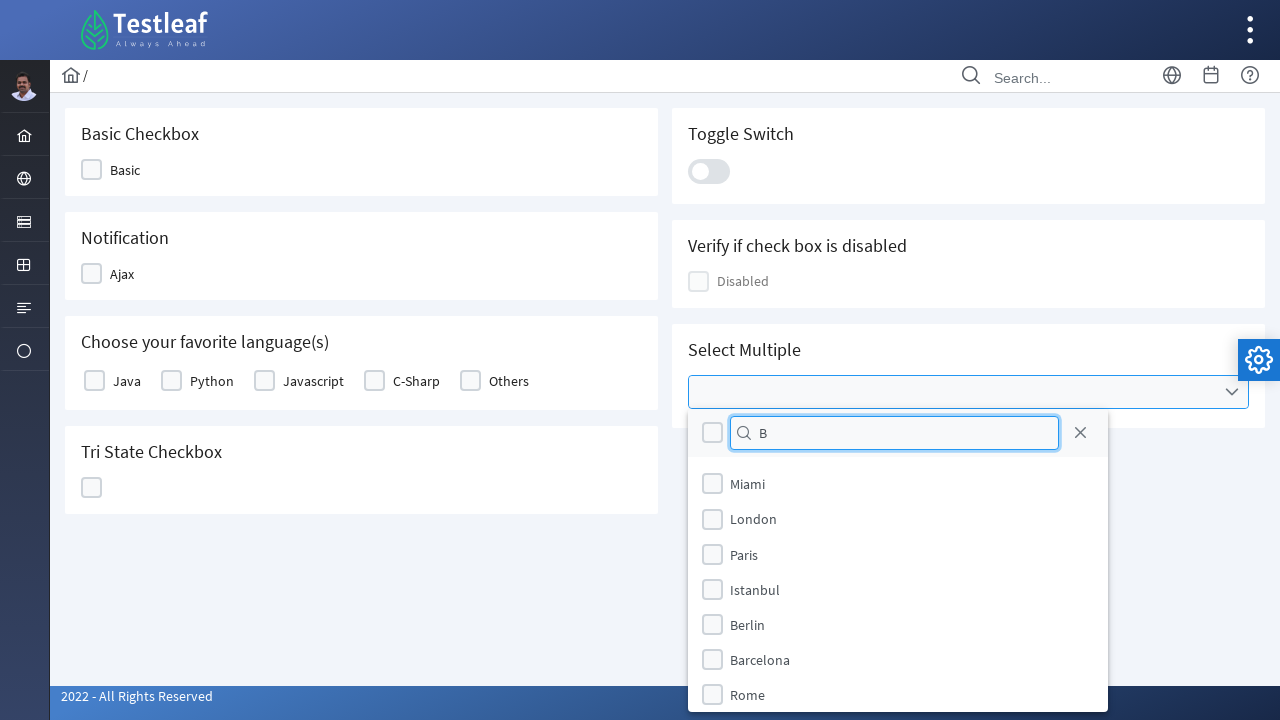

Waited 3 seconds for list rendering to complete
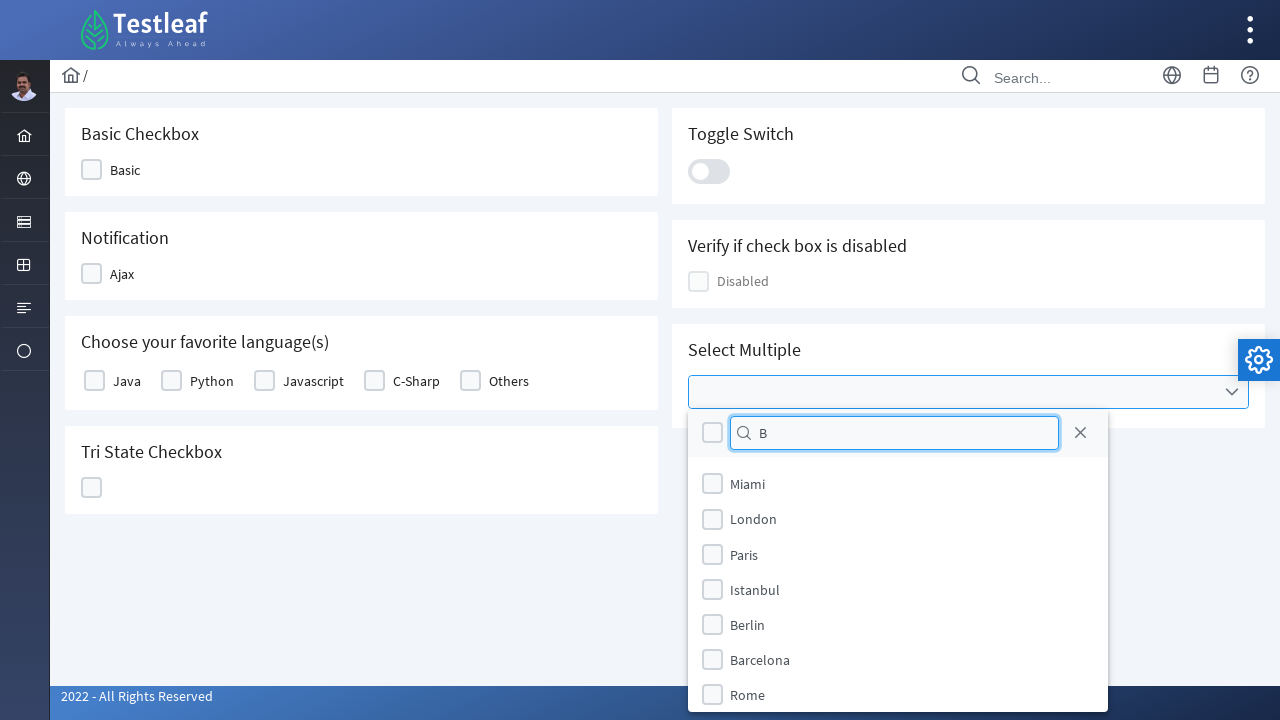

Retrieved all filtered checkbox items from the list
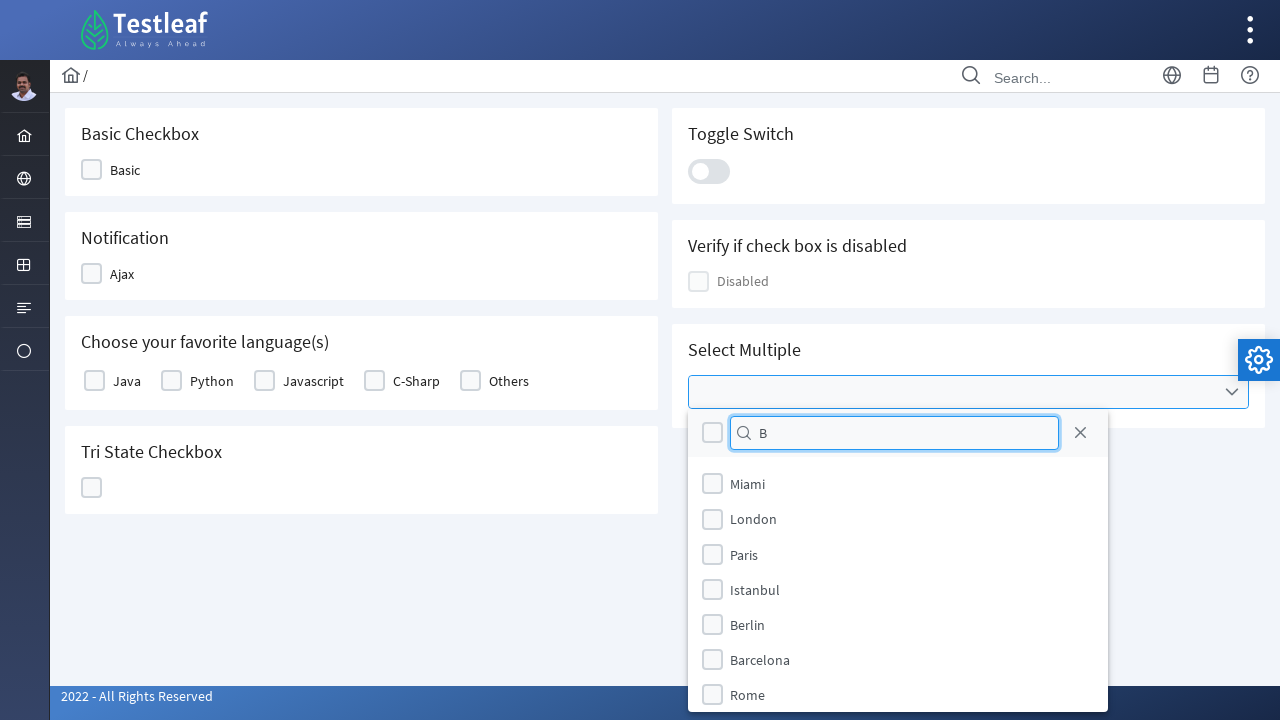

Clicked a filtered checkbox item to select it at (712, 484) on ul.ui-selectcheckboxmenu-items li div.ui-chkbox >> nth=0
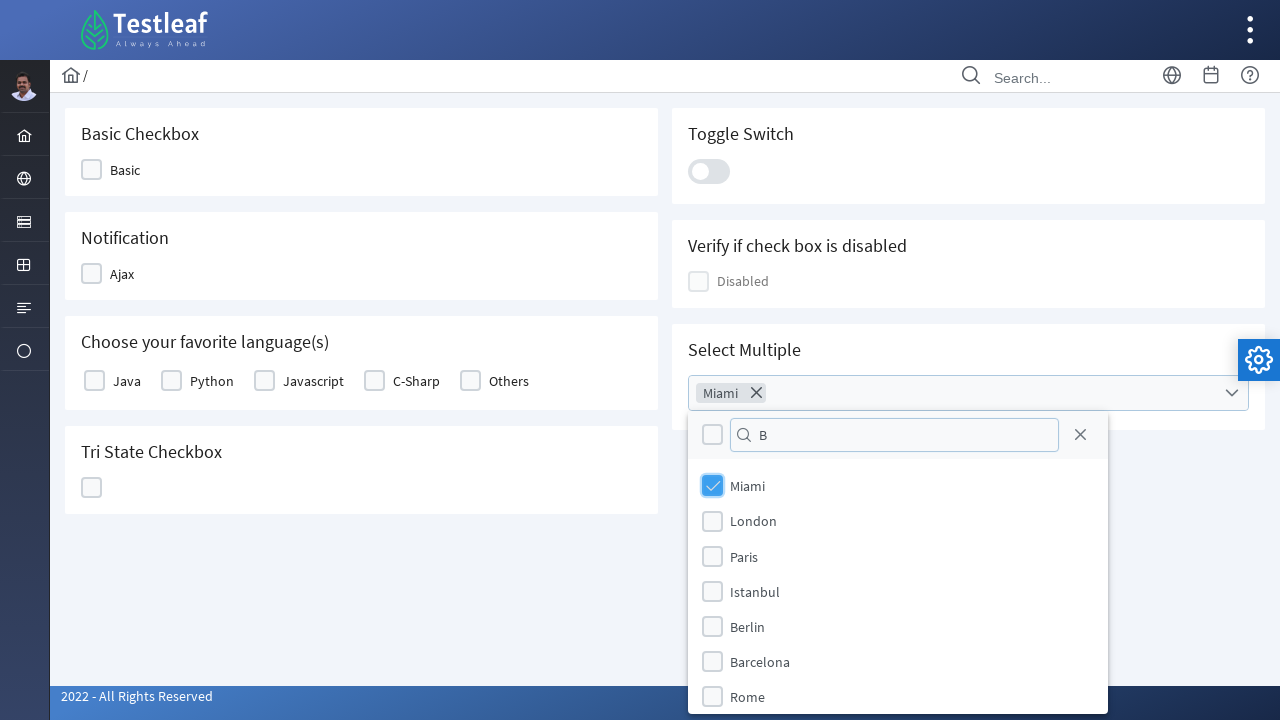

Clicked a filtered checkbox item to select it at (712, 521) on ul.ui-selectcheckboxmenu-items li div.ui-chkbox >> nth=1
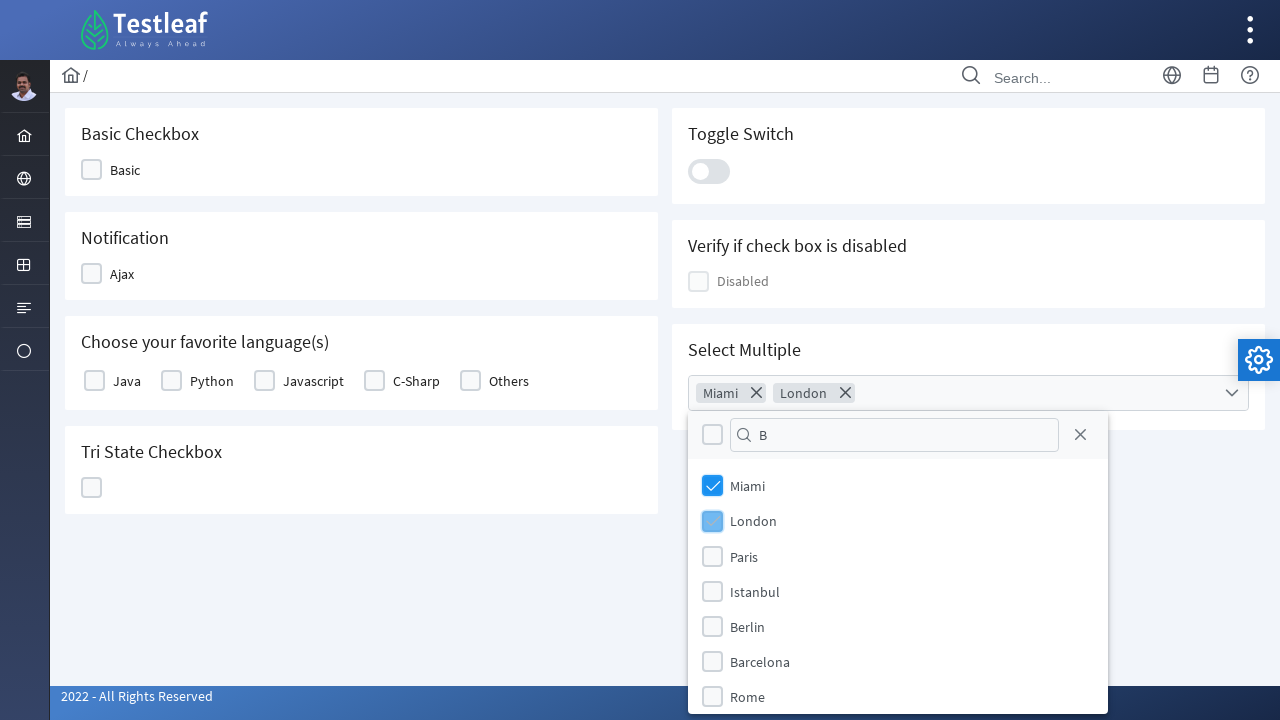

Clicked a filtered checkbox item to select it at (712, 556) on ul.ui-selectcheckboxmenu-items li div.ui-chkbox >> nth=2
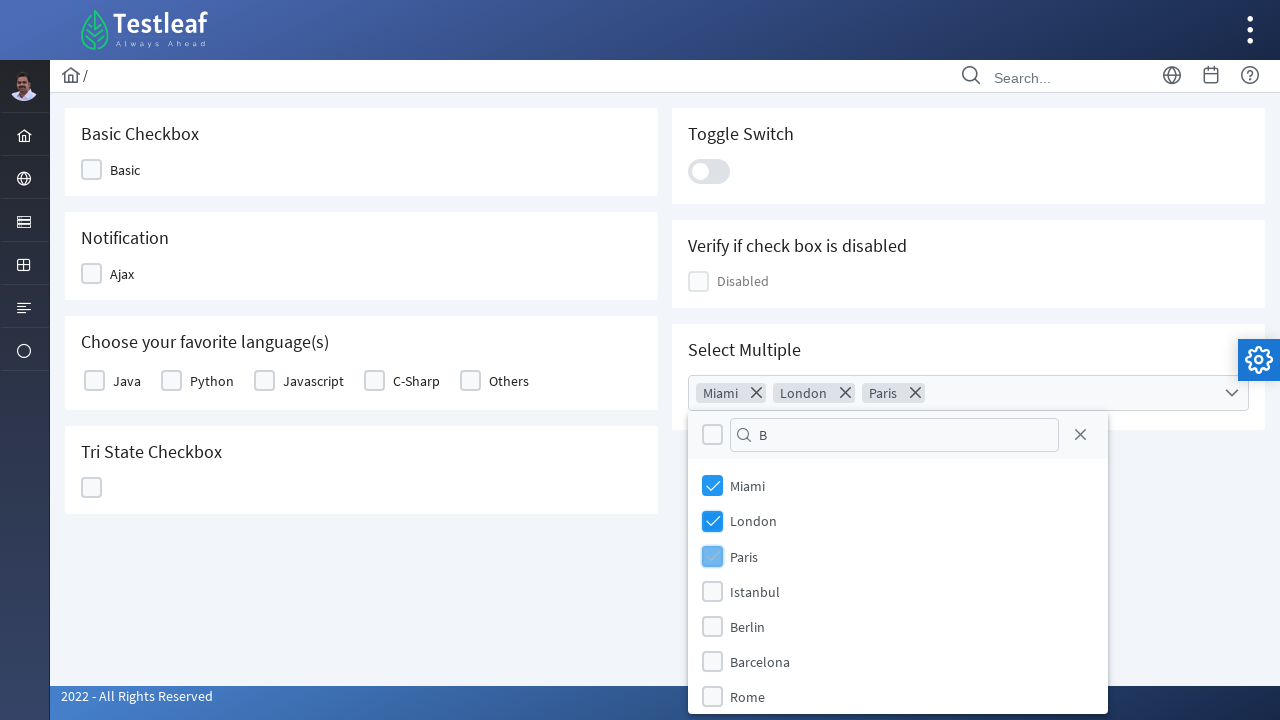

Clicked a filtered checkbox item to select it at (712, 591) on ul.ui-selectcheckboxmenu-items li div.ui-chkbox >> nth=3
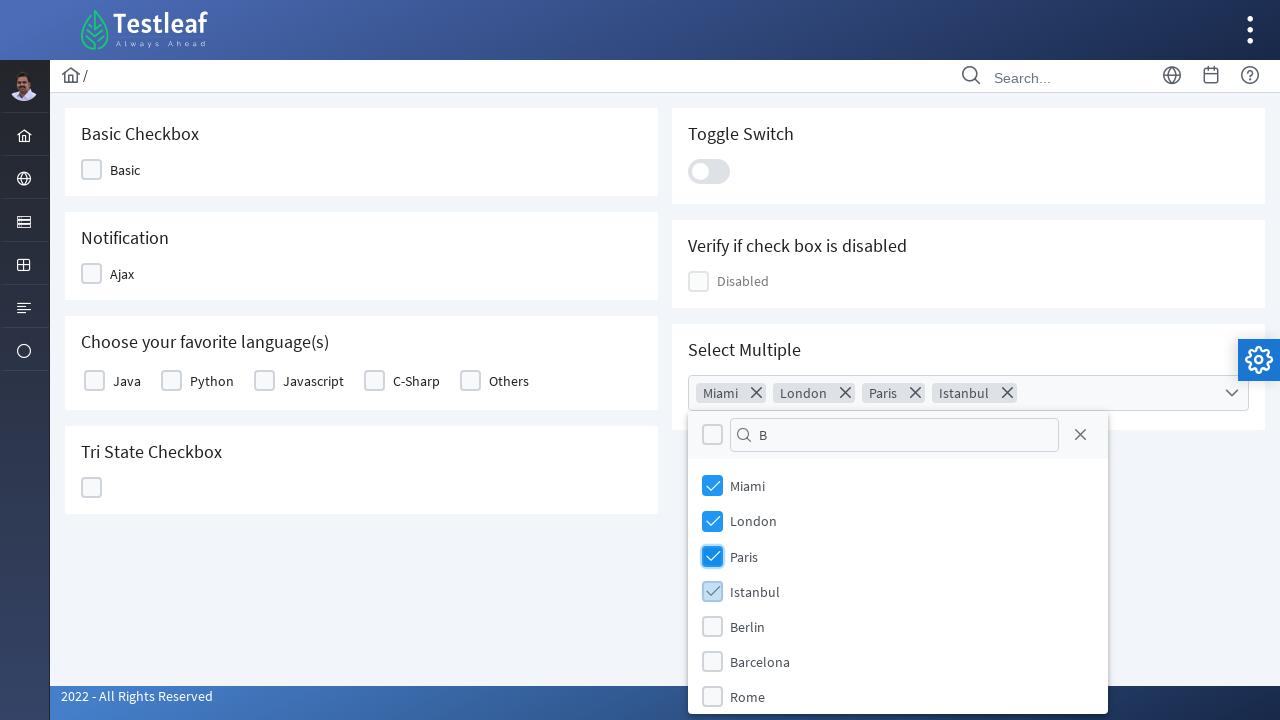

Clicked a filtered checkbox item to select it at (712, 626) on ul.ui-selectcheckboxmenu-items li div.ui-chkbox >> nth=4
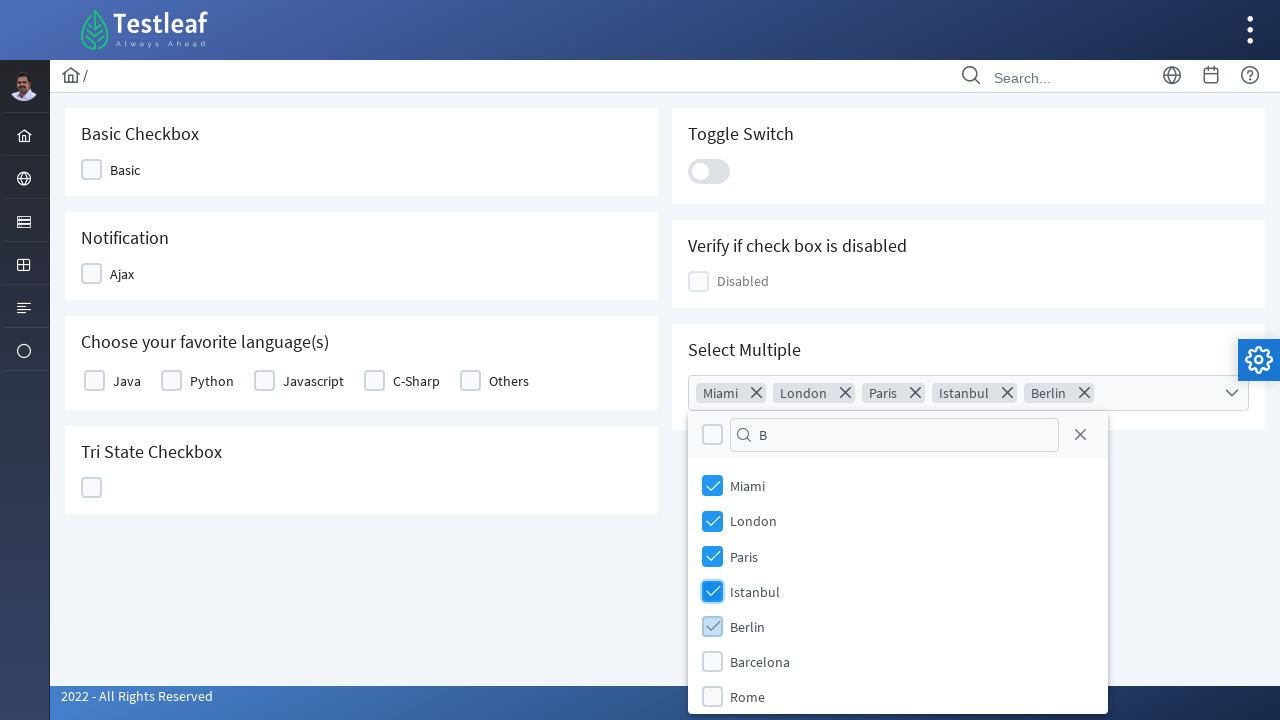

Clicked a filtered checkbox item to select it at (712, 661) on ul.ui-selectcheckboxmenu-items li div.ui-chkbox >> nth=5
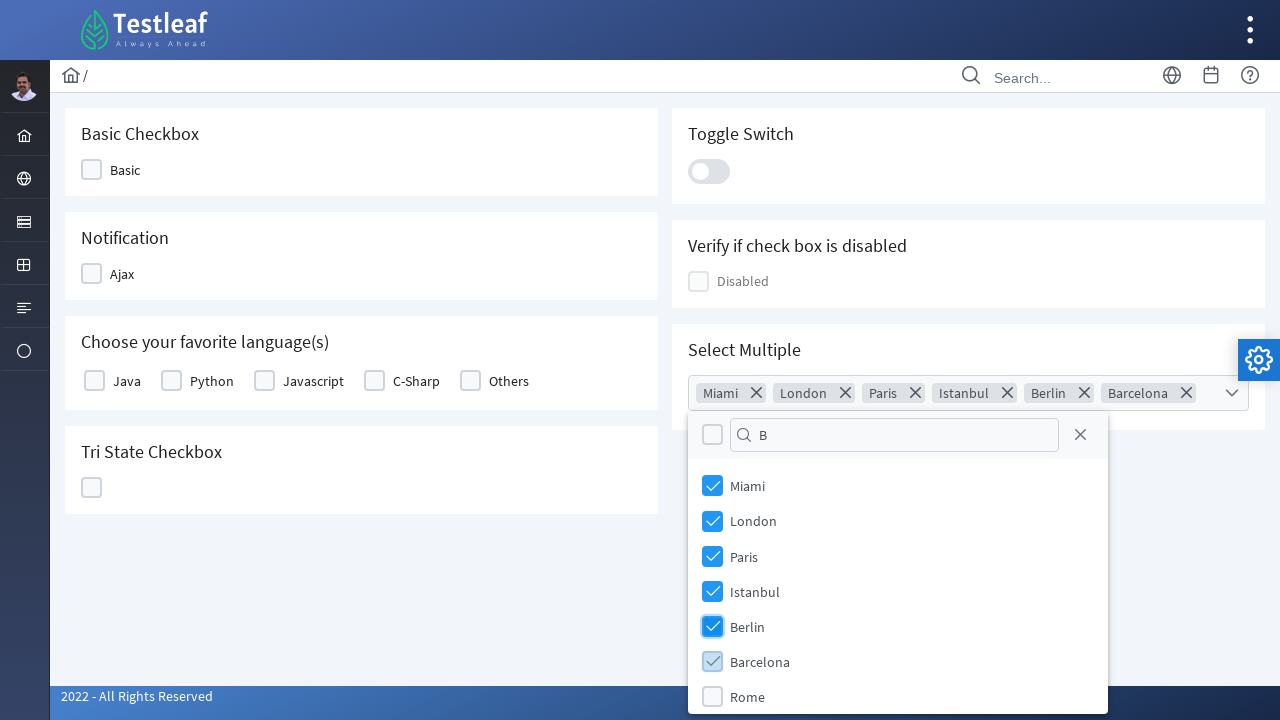

Clicked a filtered checkbox item to select it at (712, 697) on ul.ui-selectcheckboxmenu-items li div.ui-chkbox >> nth=6
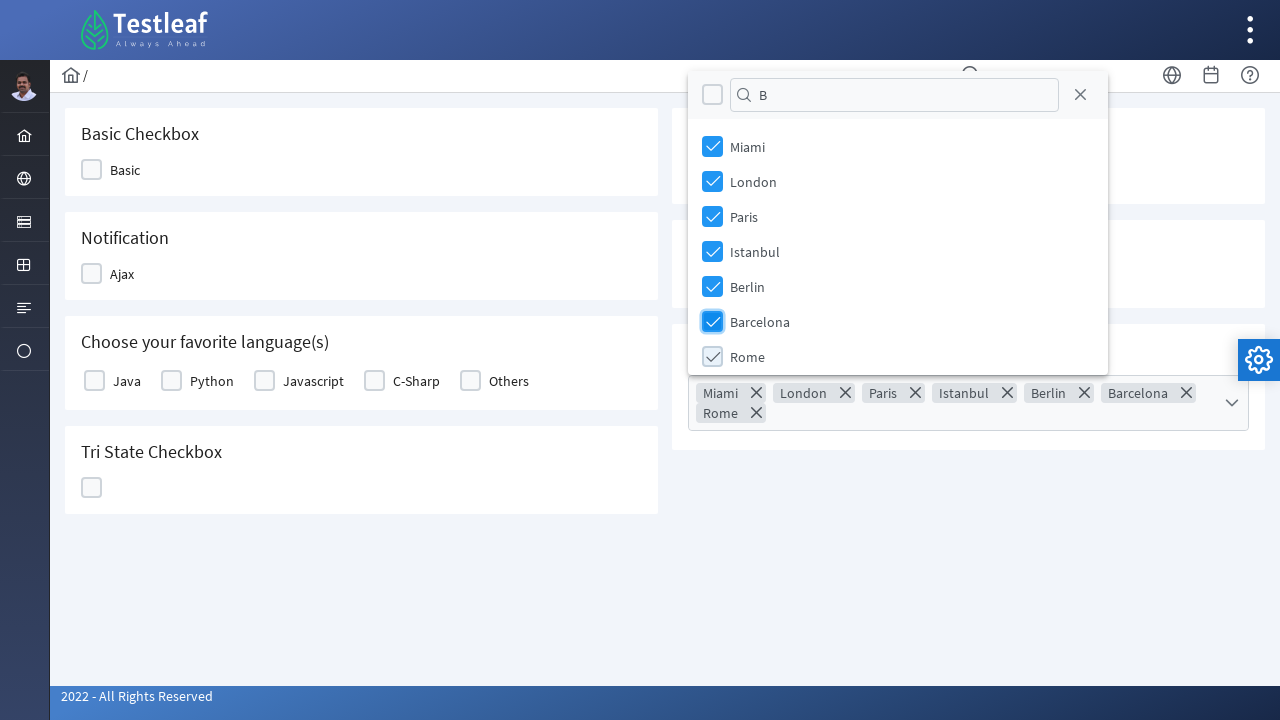

Clicked a filtered checkbox item to select it at (712, 313) on ul.ui-selectcheckboxmenu-items li div.ui-chkbox >> nth=7
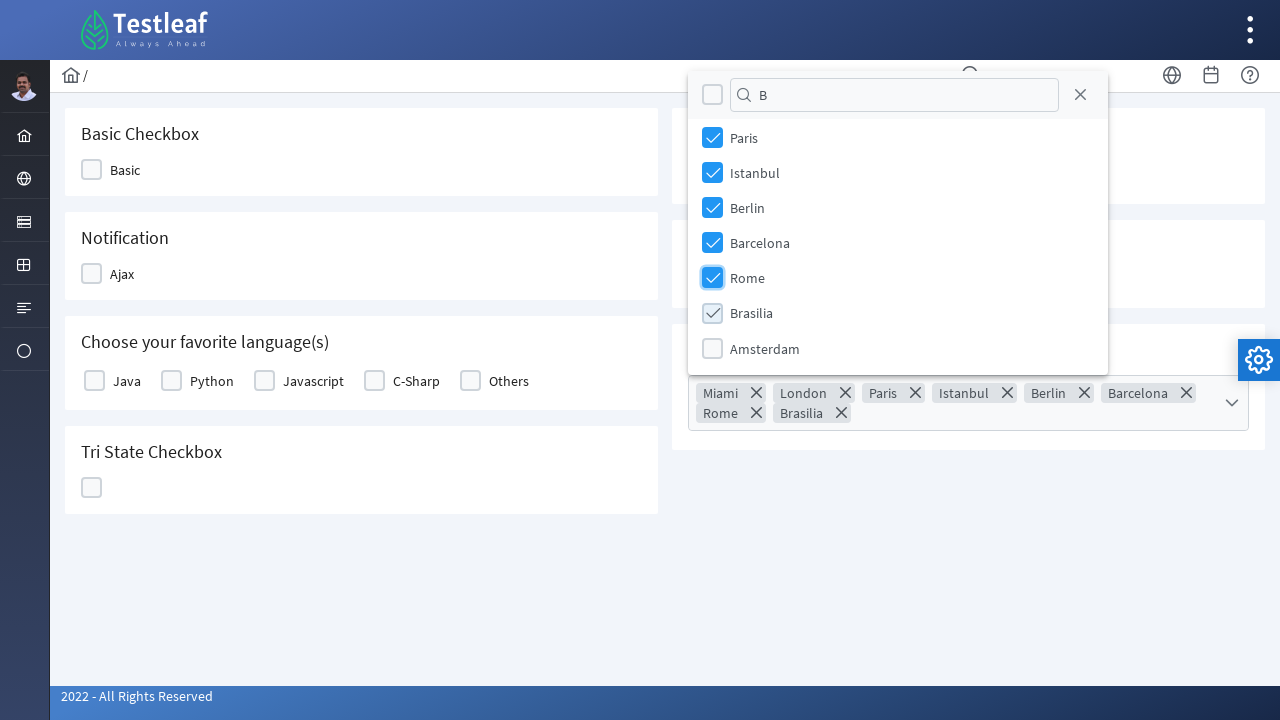

Clicked a filtered checkbox item to select it at (712, 348) on ul.ui-selectcheckboxmenu-items li div.ui-chkbox >> nth=8
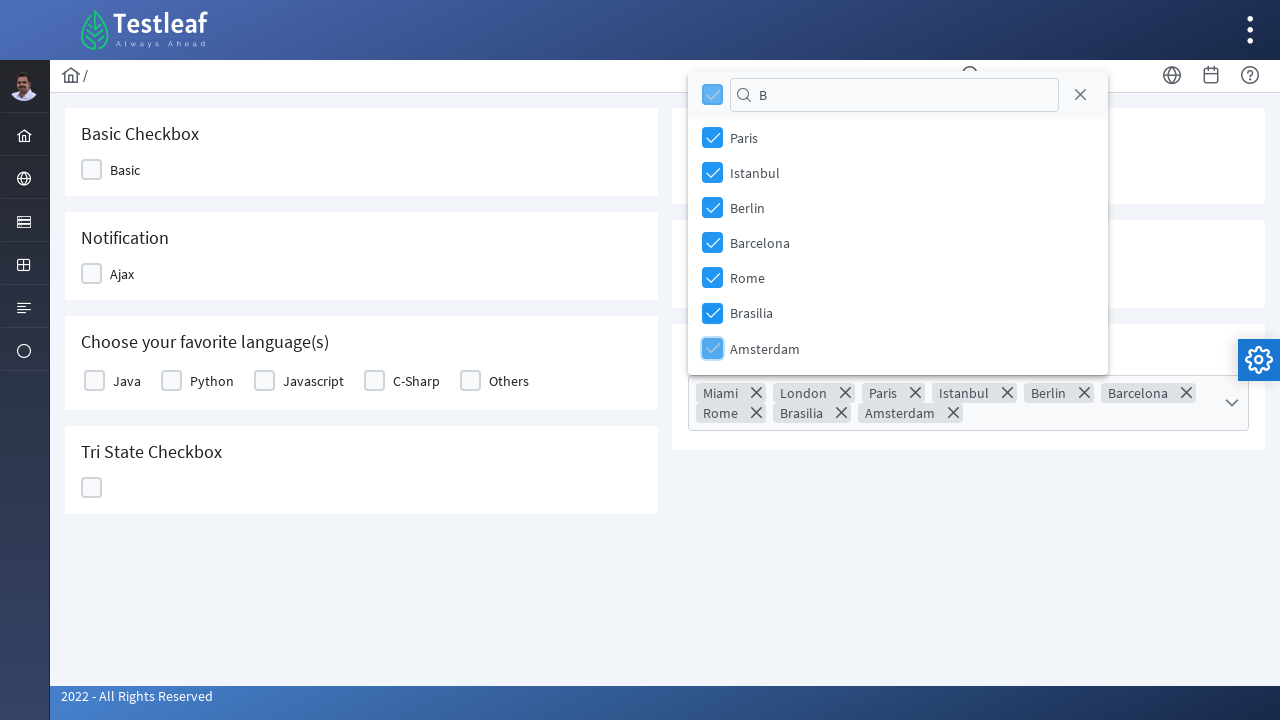

Cleared the search filter input on input.ui-inputfield.ui-inputtext
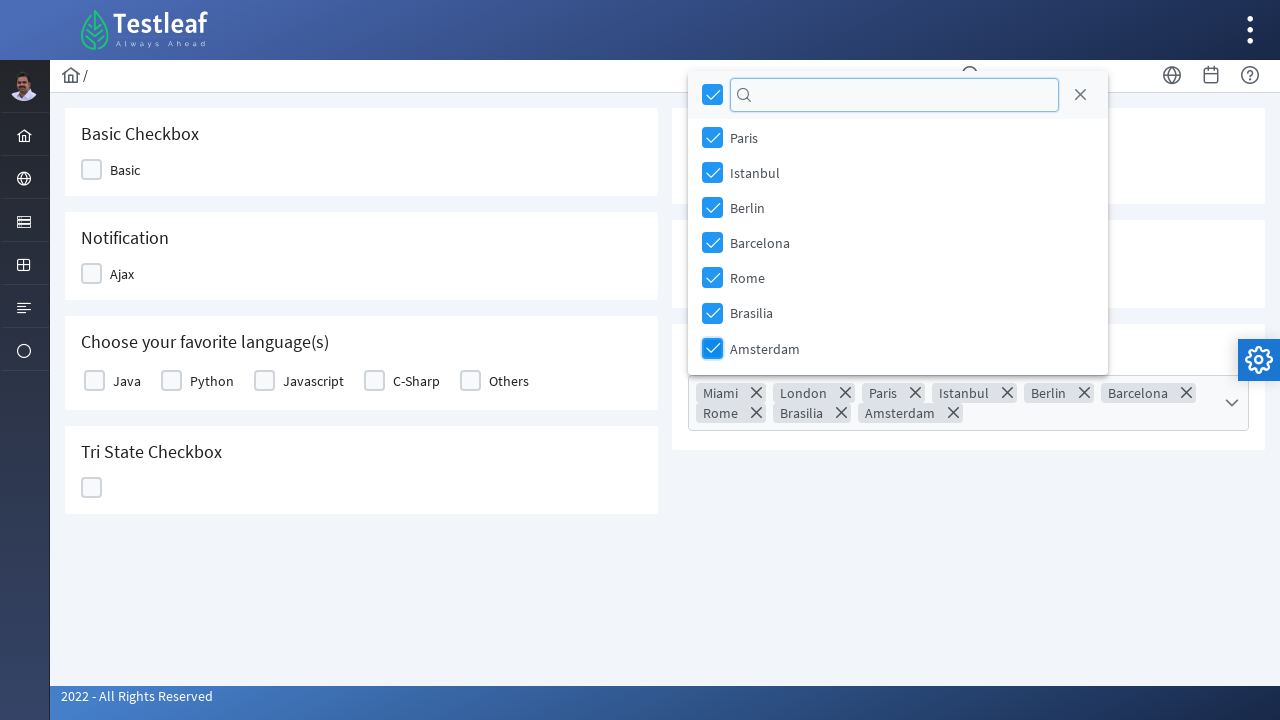

Clicked close button to close the multi-select dropdown at (1080, 95) on a.ui-selectcheckboxmenu-close
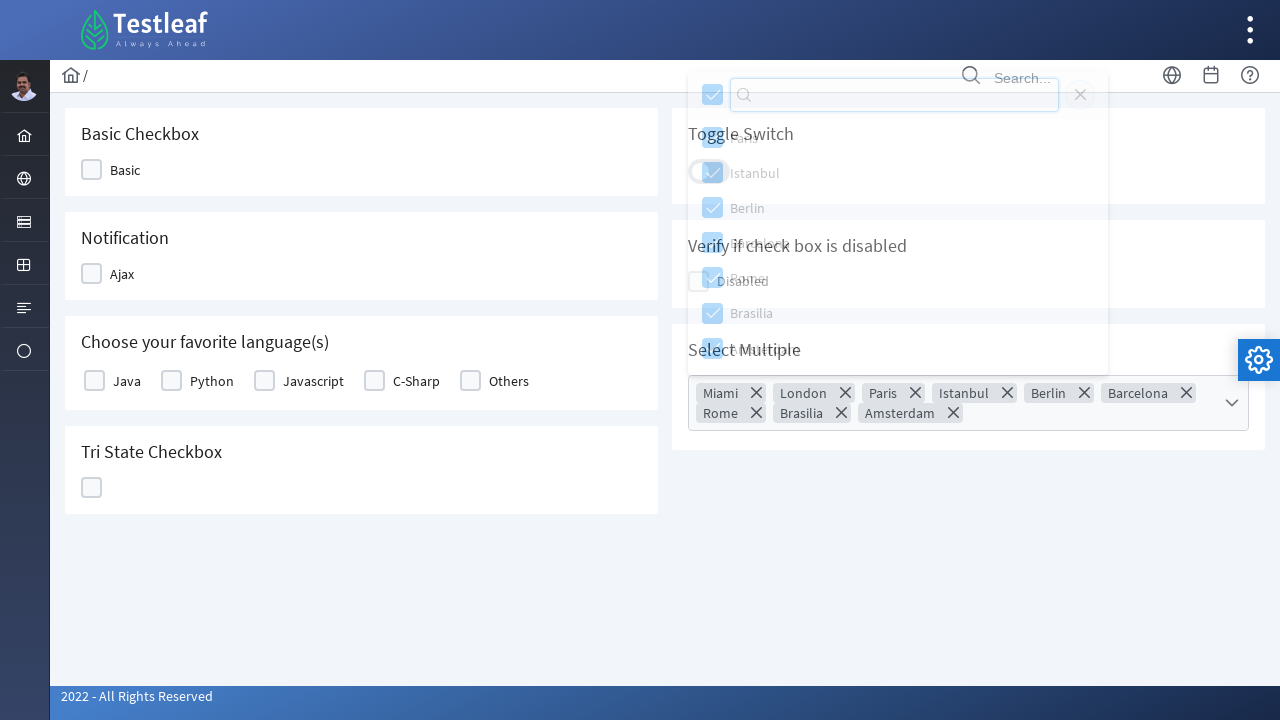

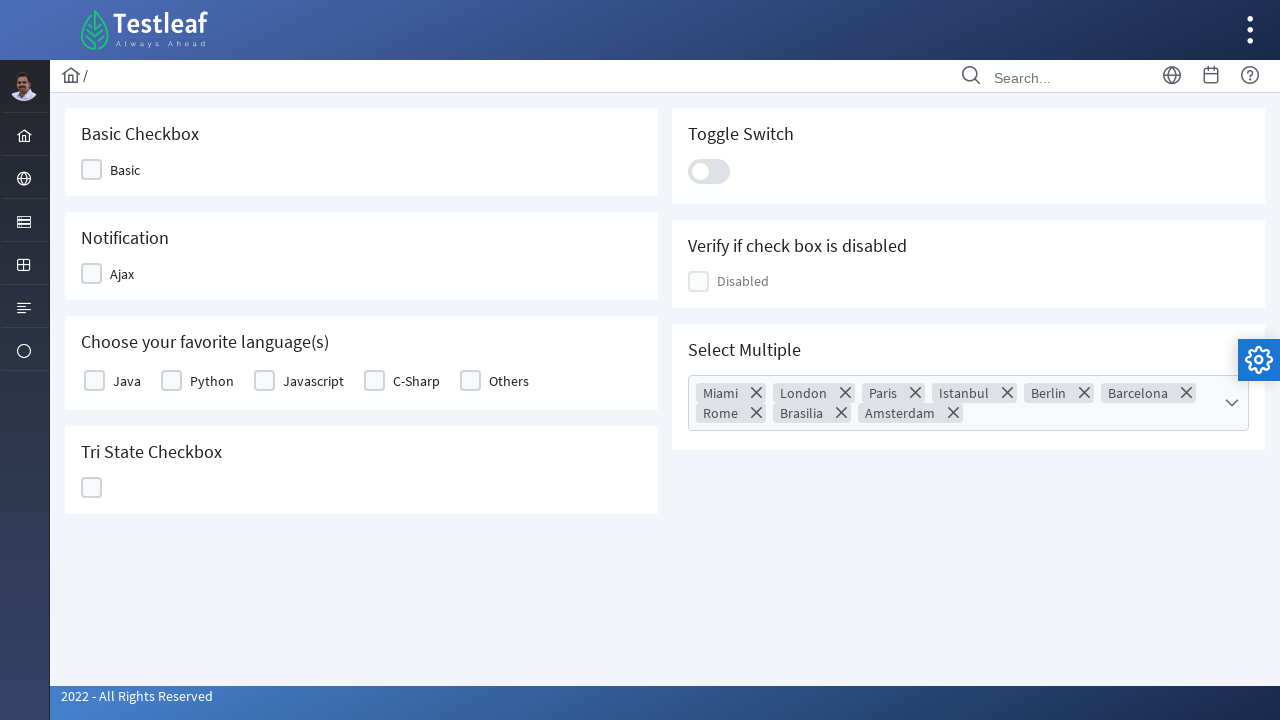